Tests the capitalized case conversion feature on convertcase.net by entering a Russian sentence into the textarea and clicking the "Capitalized Case" button to convert it.

Starting URL: https://convertcase.net/

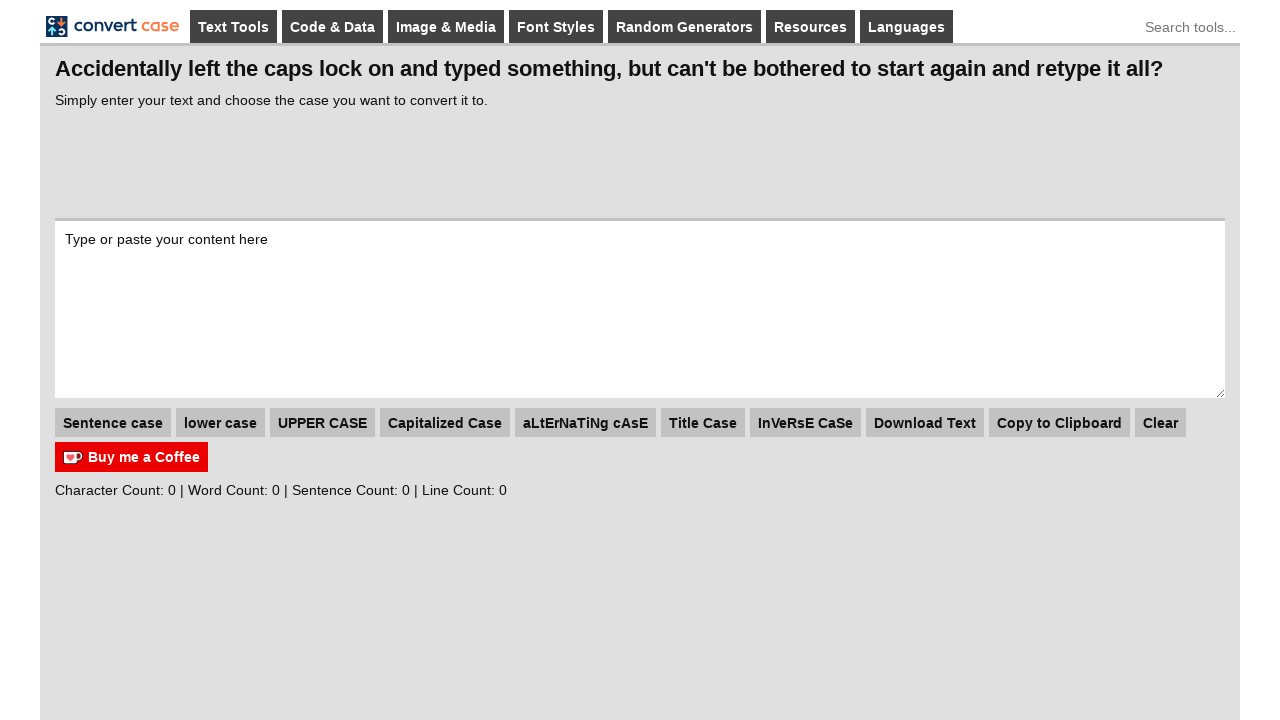

Filled textarea with Russian sentence for capitalized case conversion test on textarea#content
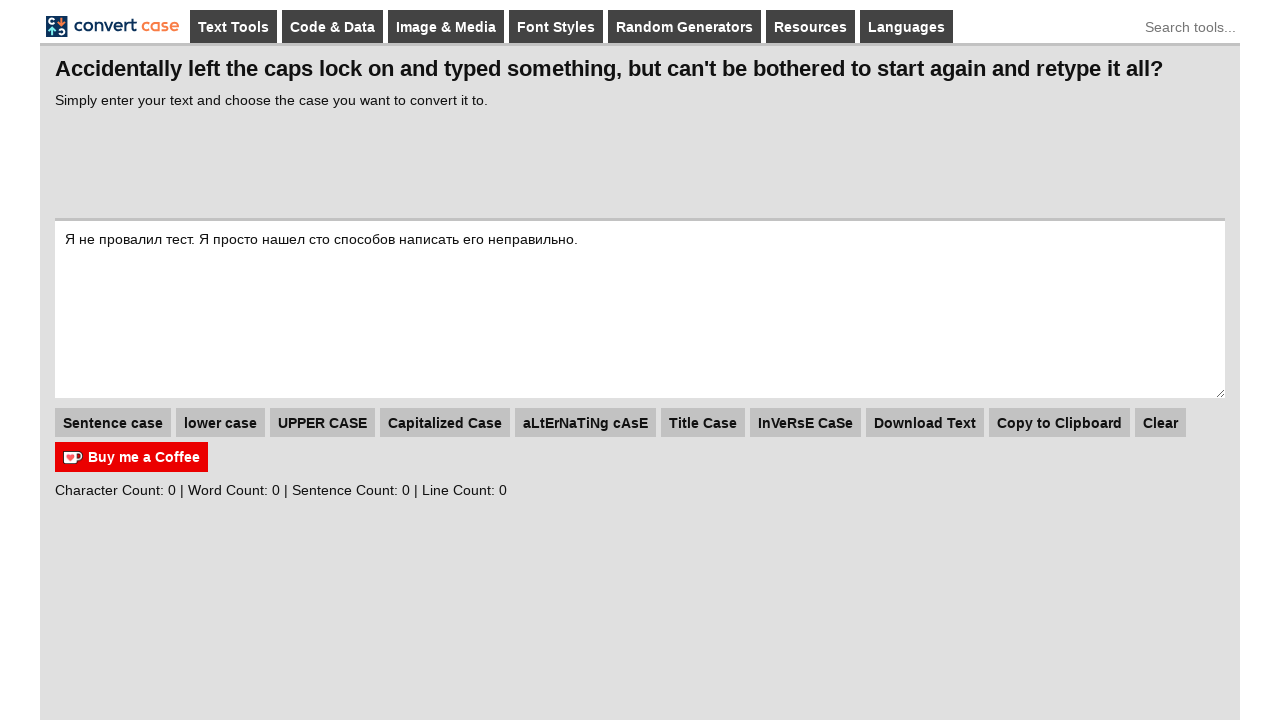

Clicked the Capitalized Case button to convert text at (445, 423) on button#capitalized
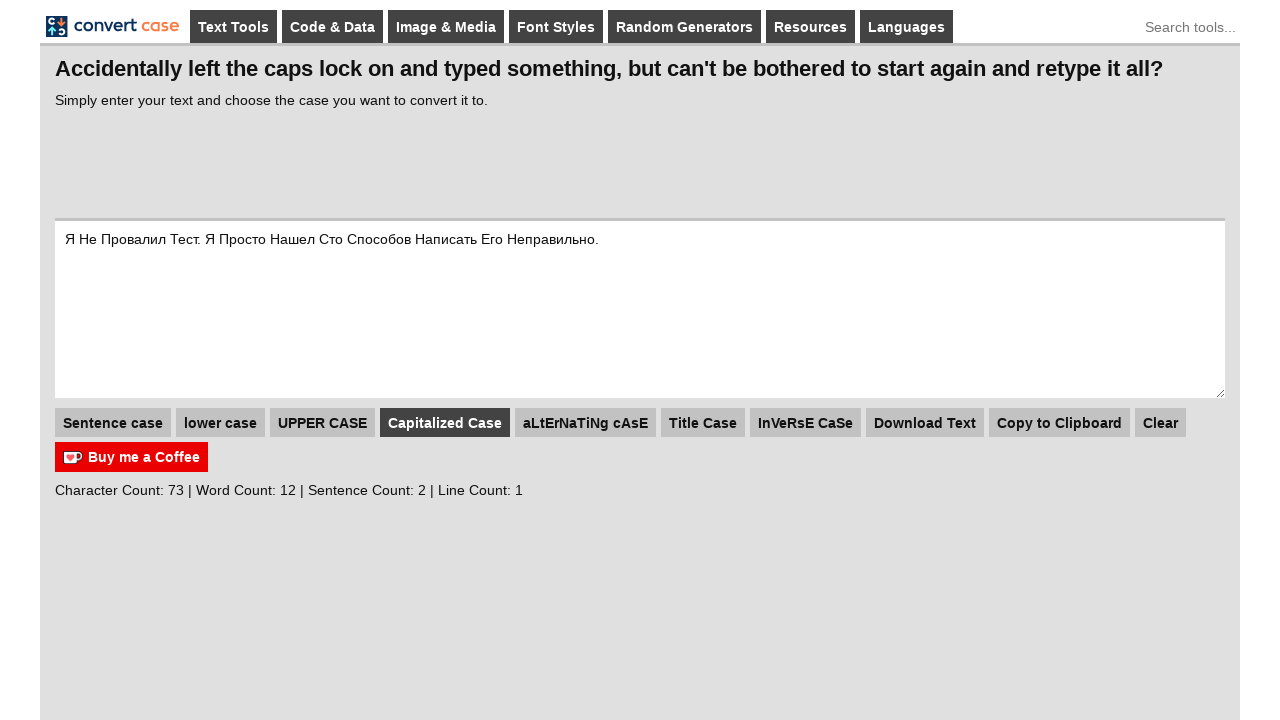

Waited for capitalized case conversion to complete
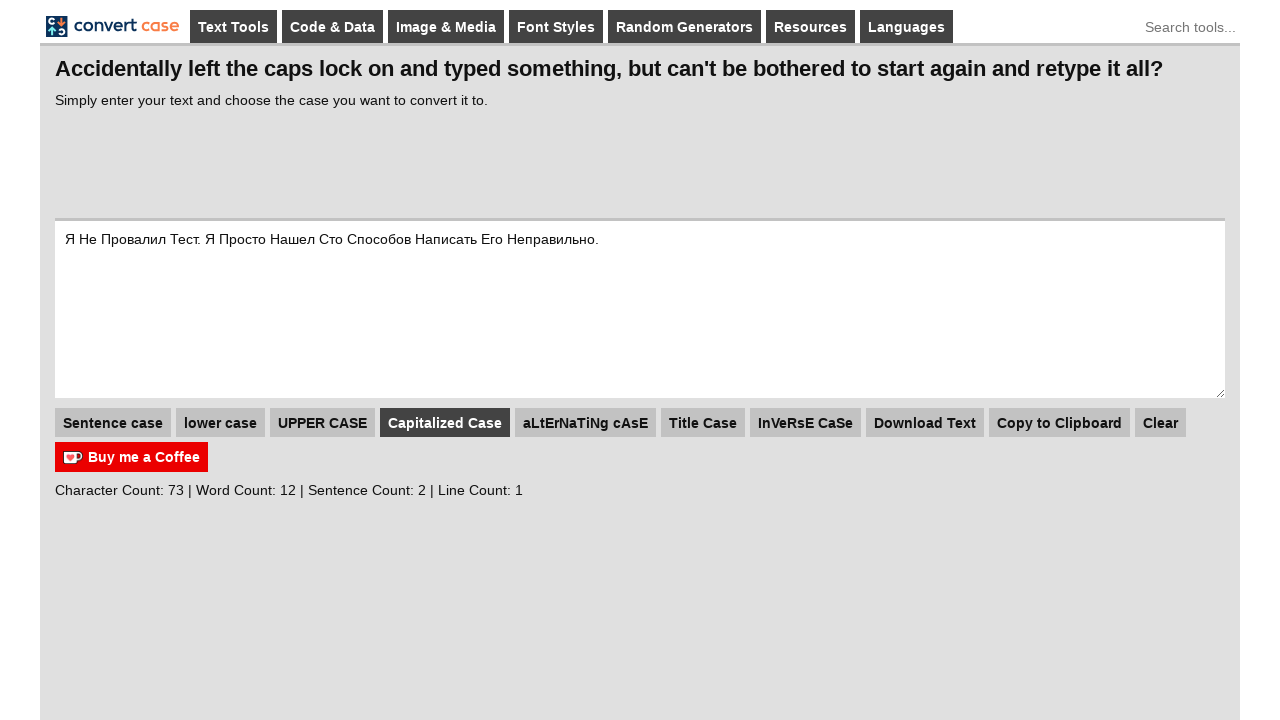

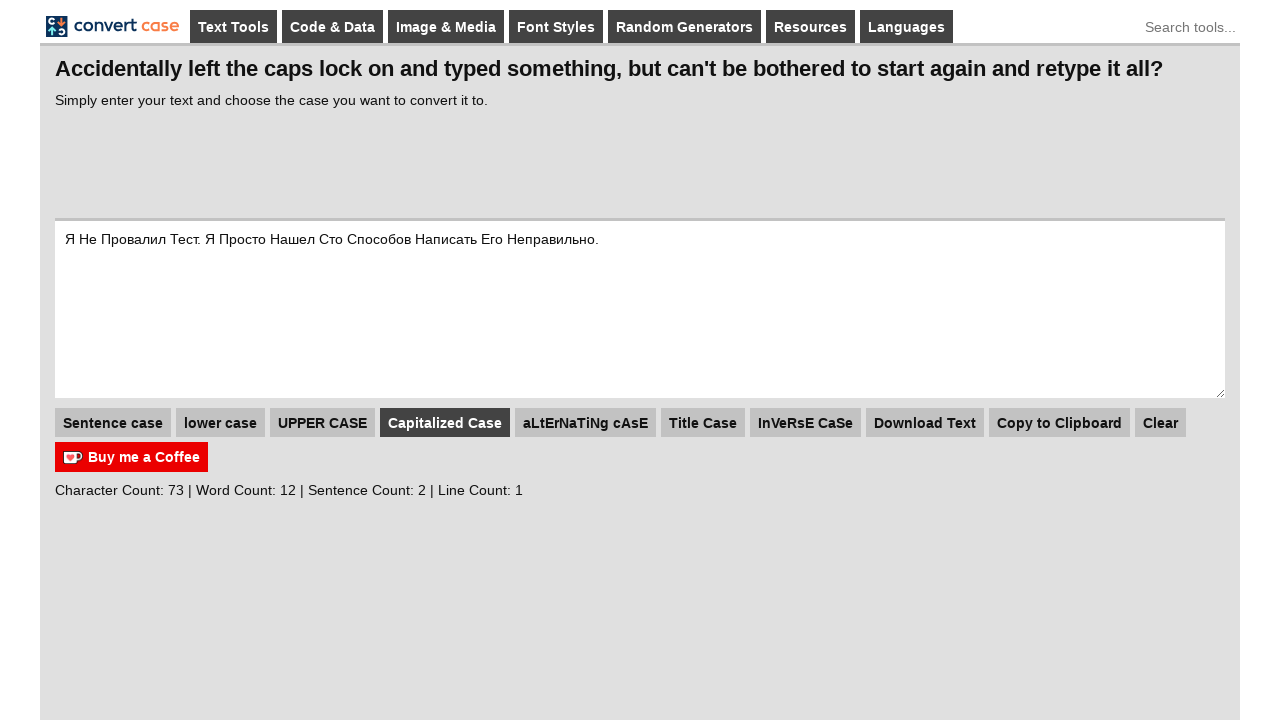